Tests checkbox functionality by navigating to a checkbox page, finding all checkbox elements, and verifying their checked/unchecked states using both attribute lookup and isSelected approaches.

Starting URL: http://the-internet.herokuapp.com/checkboxes

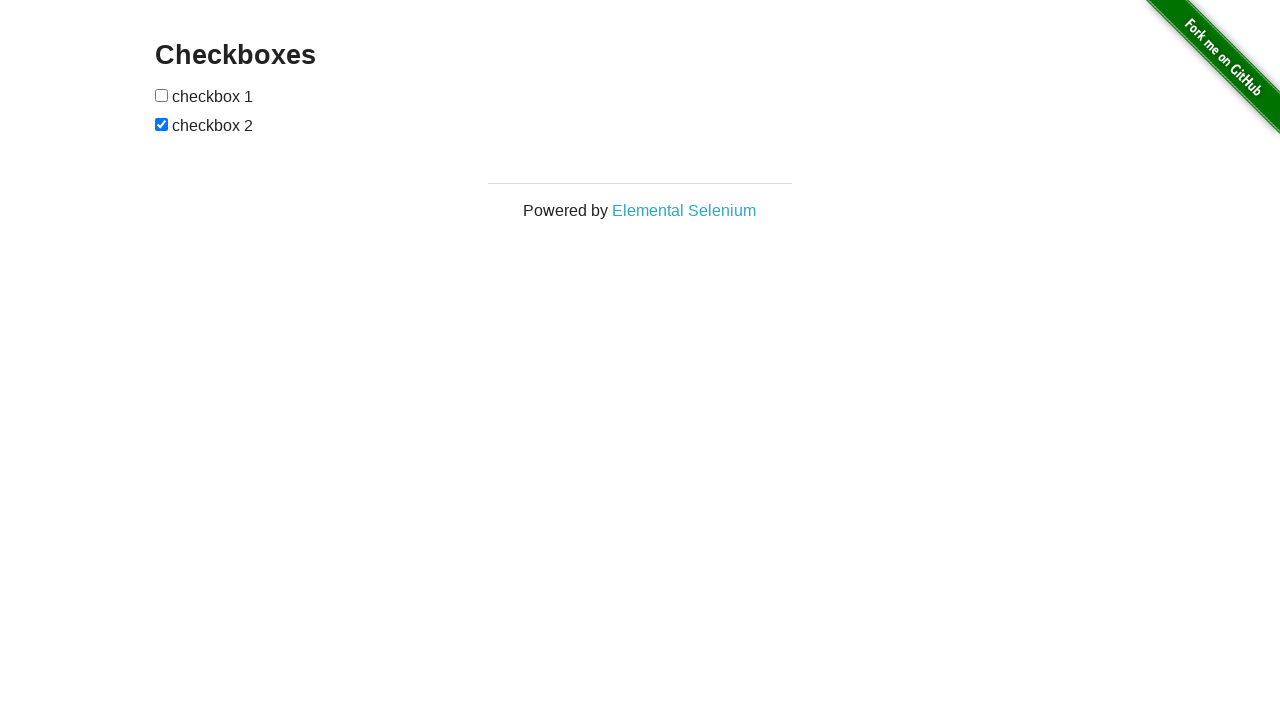

Waited for checkboxes to be visible on the page
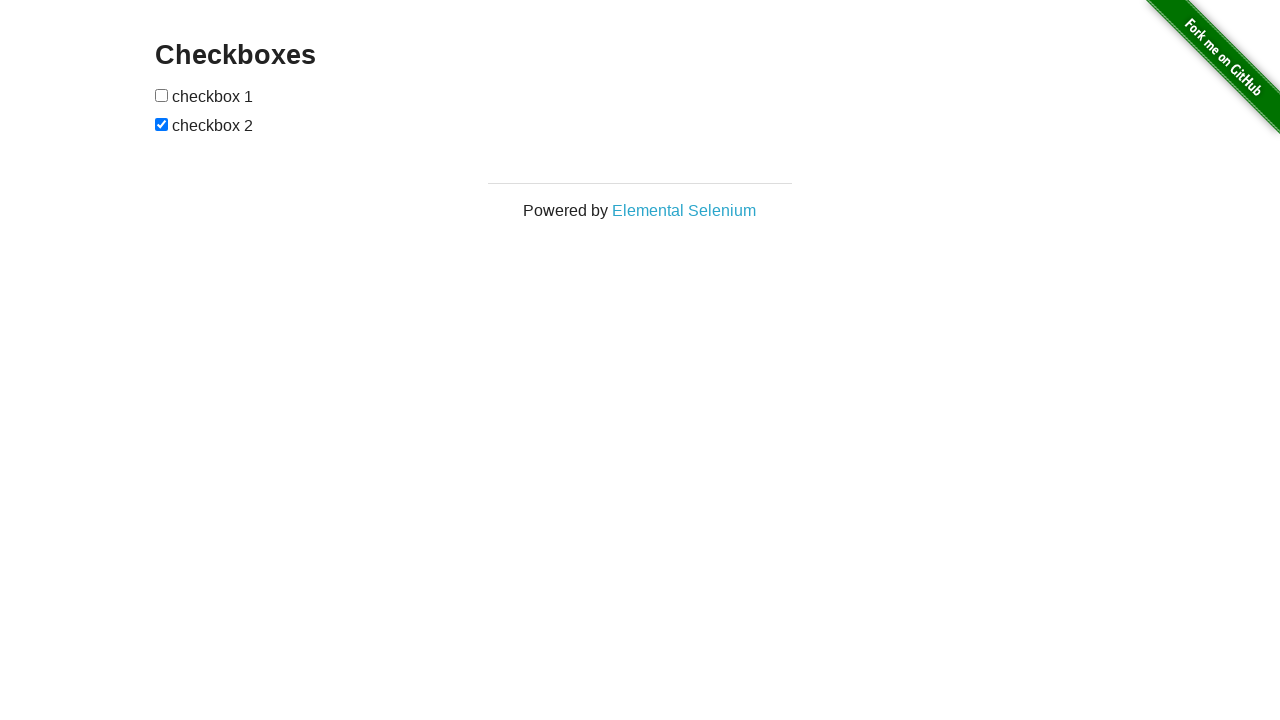

Located all checkbox elements on the page
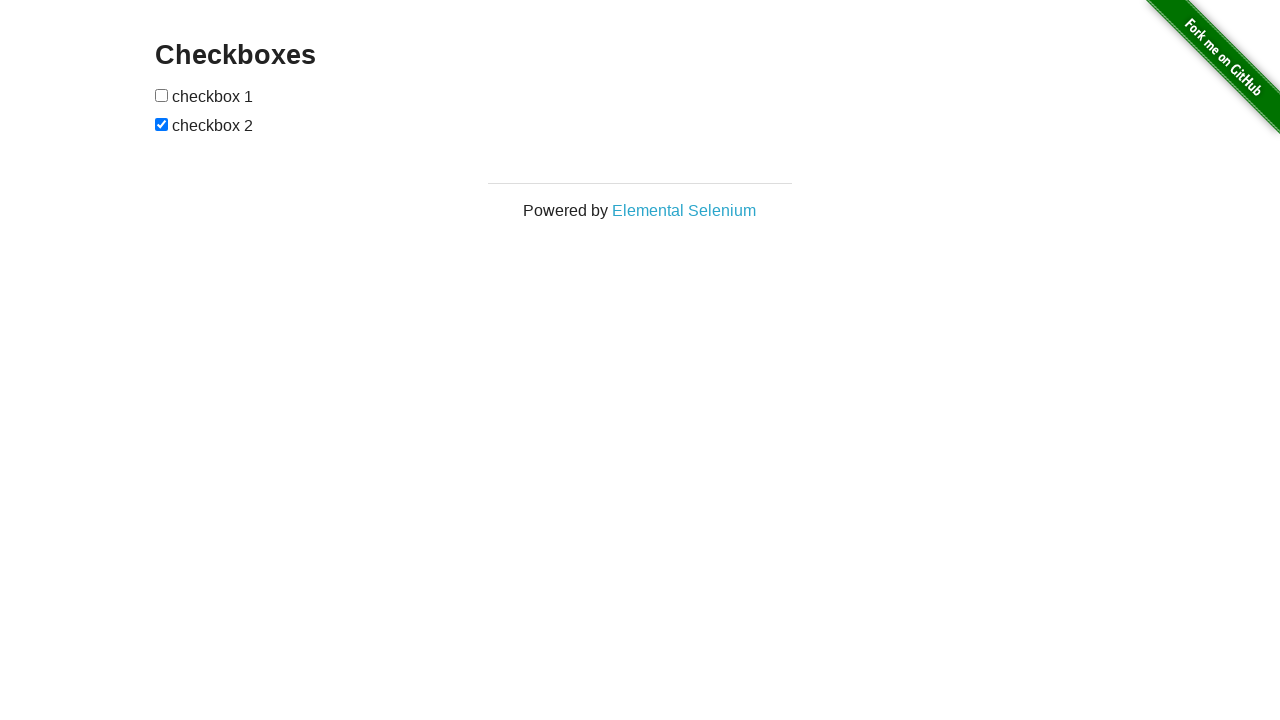

Selected the first checkbox element
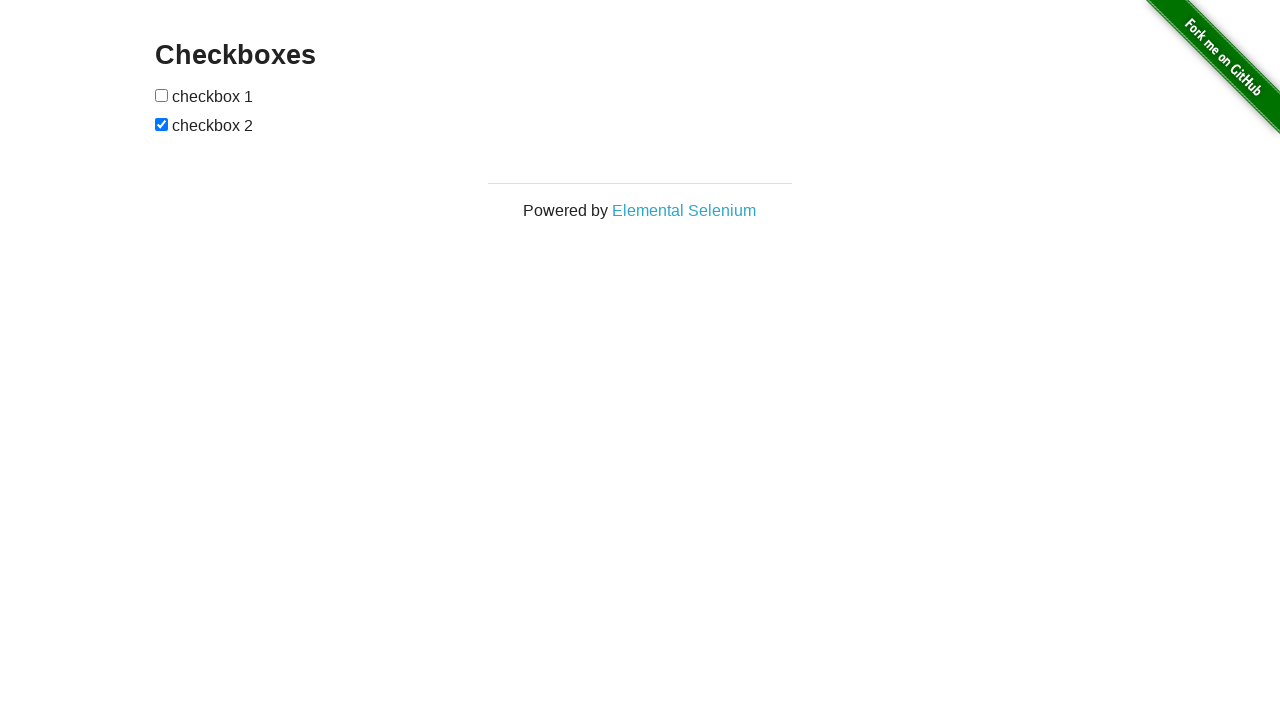

Verified that the first checkbox is not checked
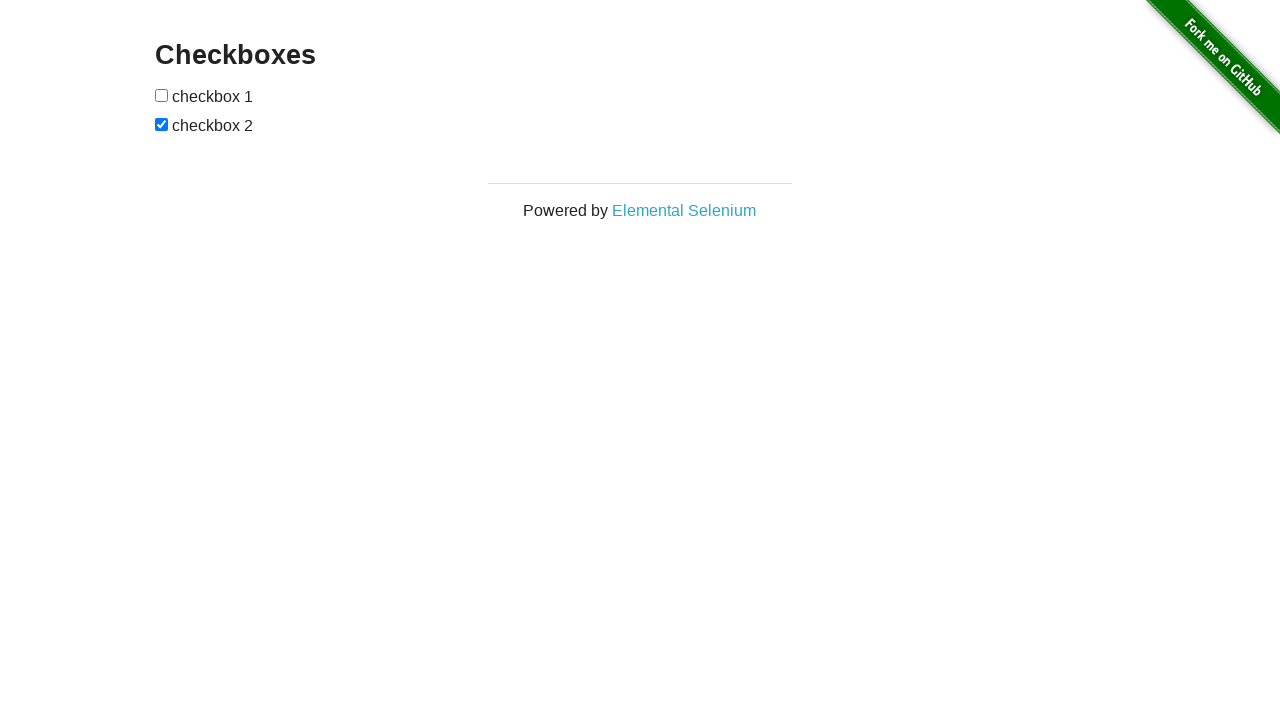

Selected the second checkbox element
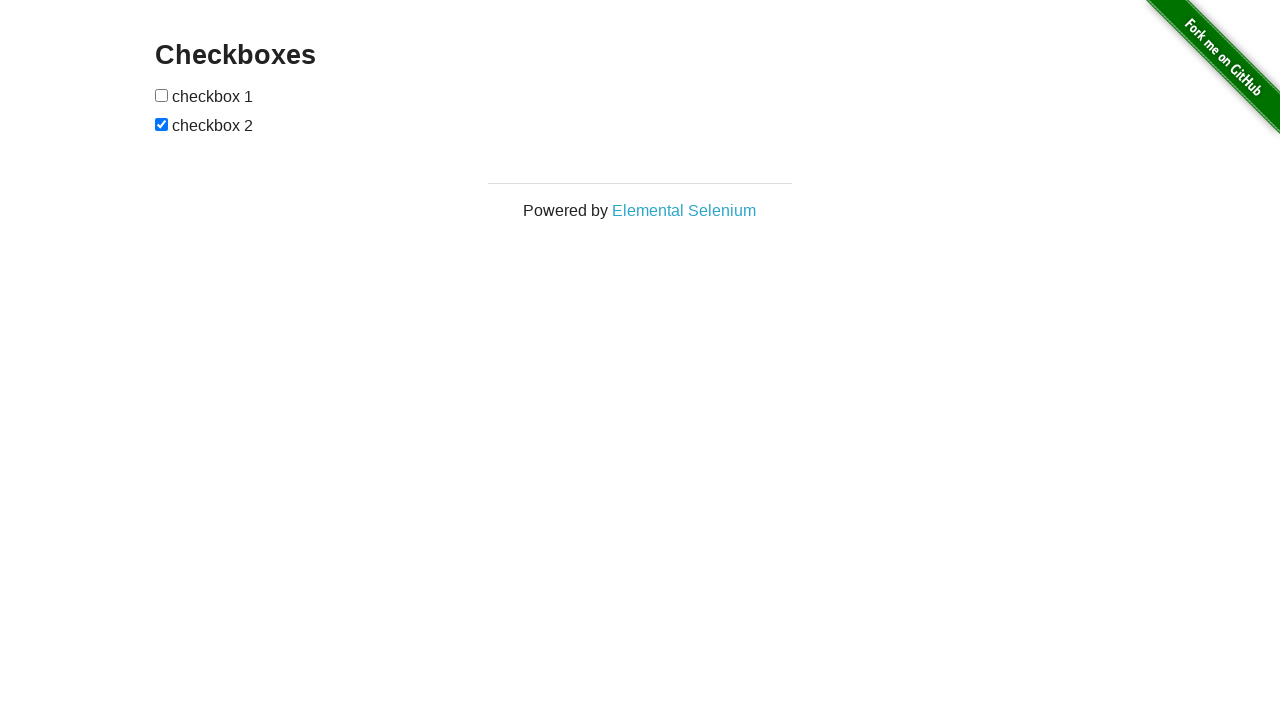

Verified that the second checkbox is checked
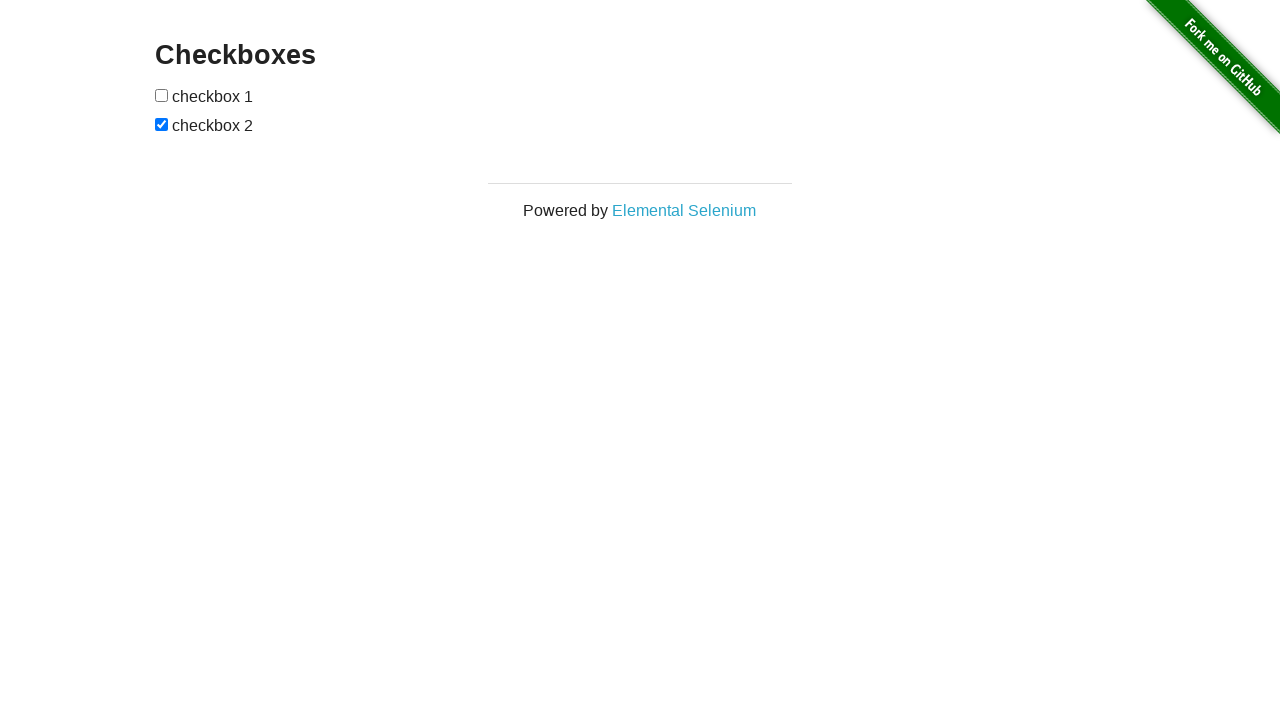

Clicked the first checkbox to check it at (162, 95) on input[type="checkbox"] >> nth=0
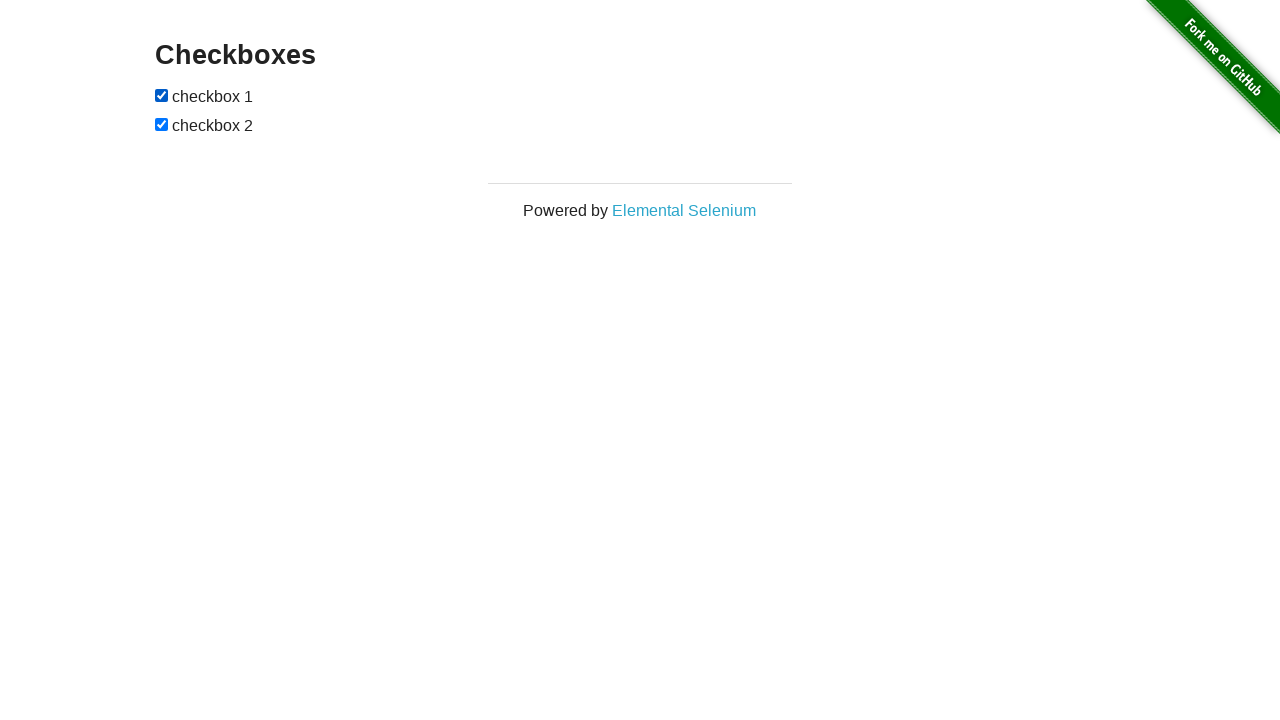

Verified that the first checkbox is now checked after clicking
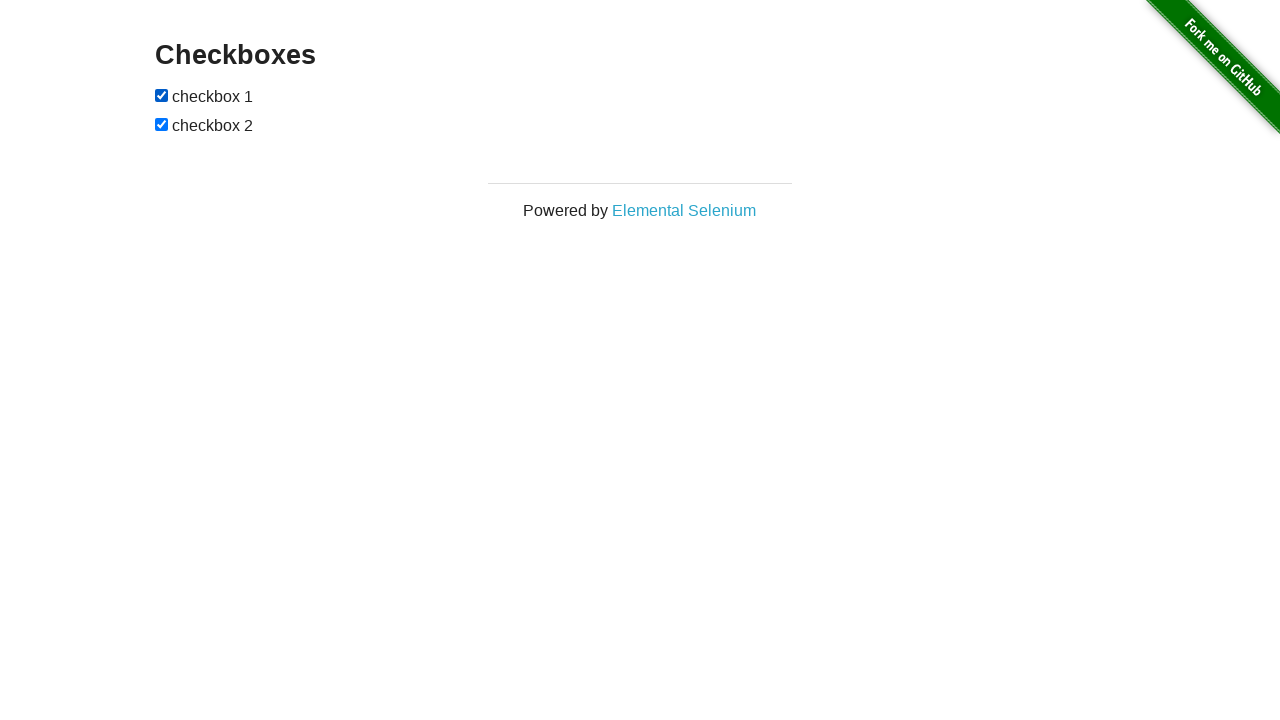

Clicked the second checkbox to uncheck it at (162, 124) on input[type="checkbox"] >> nth=1
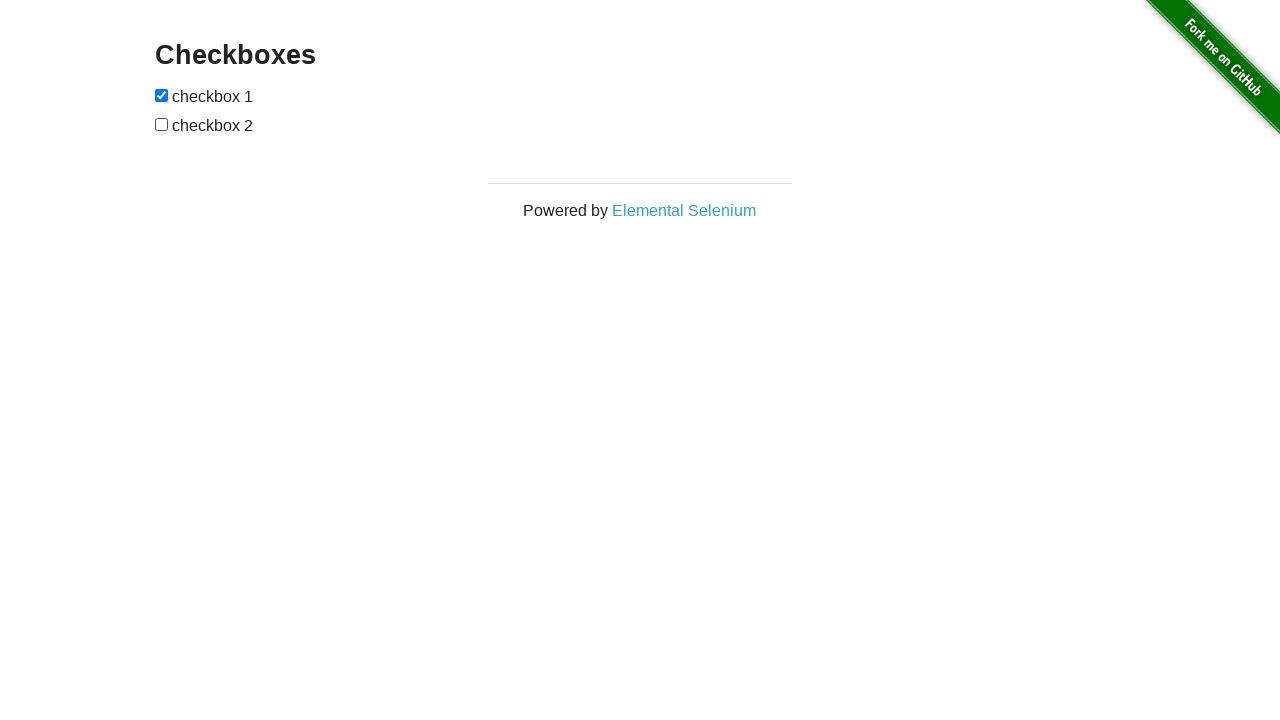

Verified that the second checkbox is now unchecked after clicking
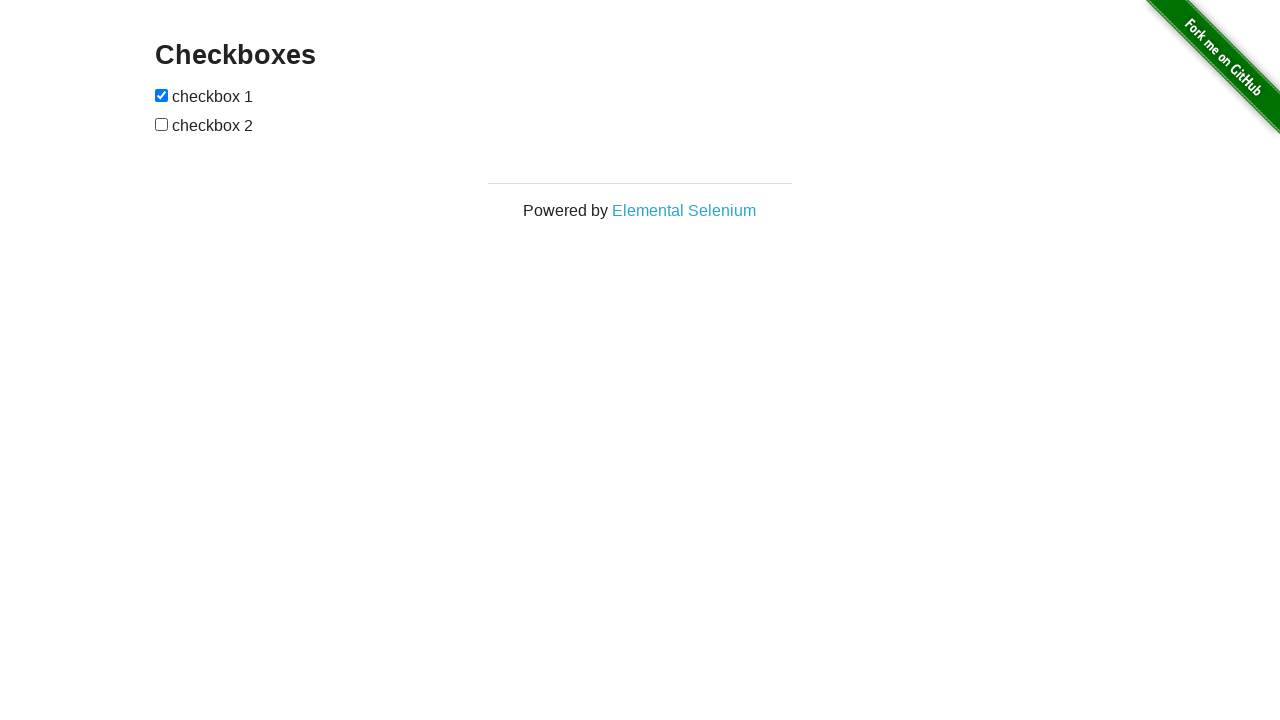

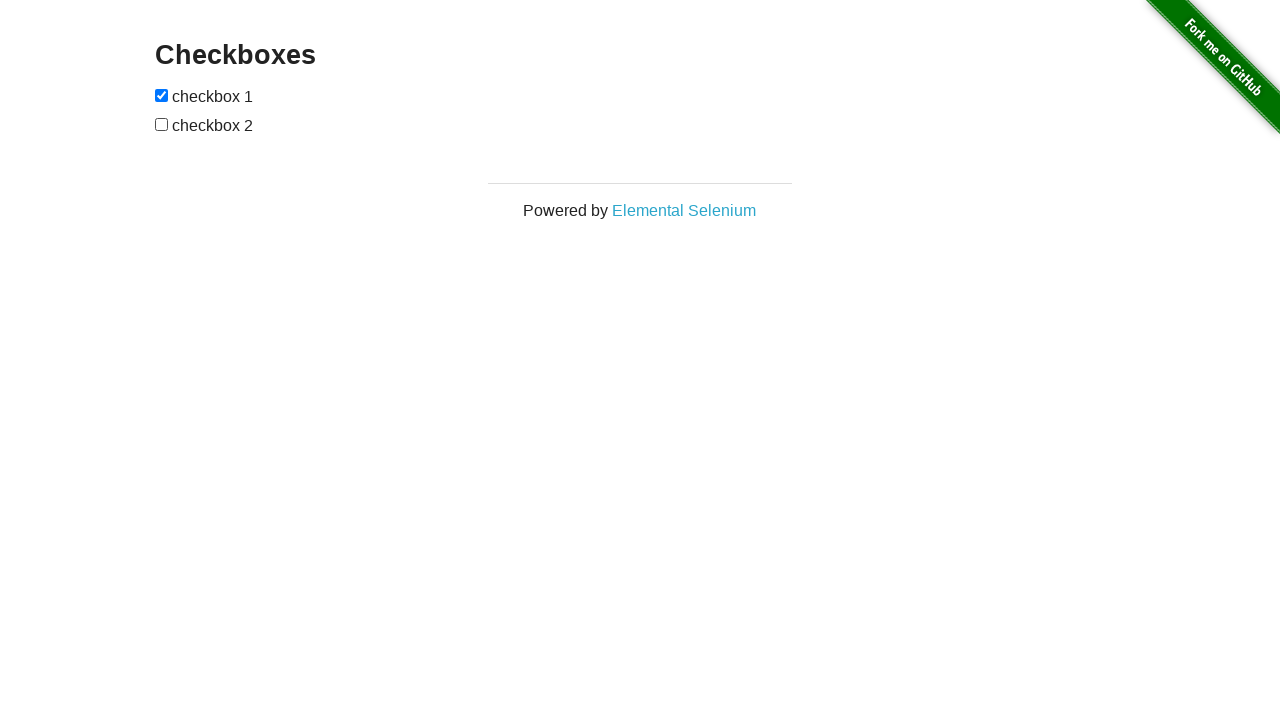